Solves a math problem on the page by reading a value, calculating the result using a logarithmic formula, and submitting the answer

Starting URL: http://suninjuly.github.io/math.html

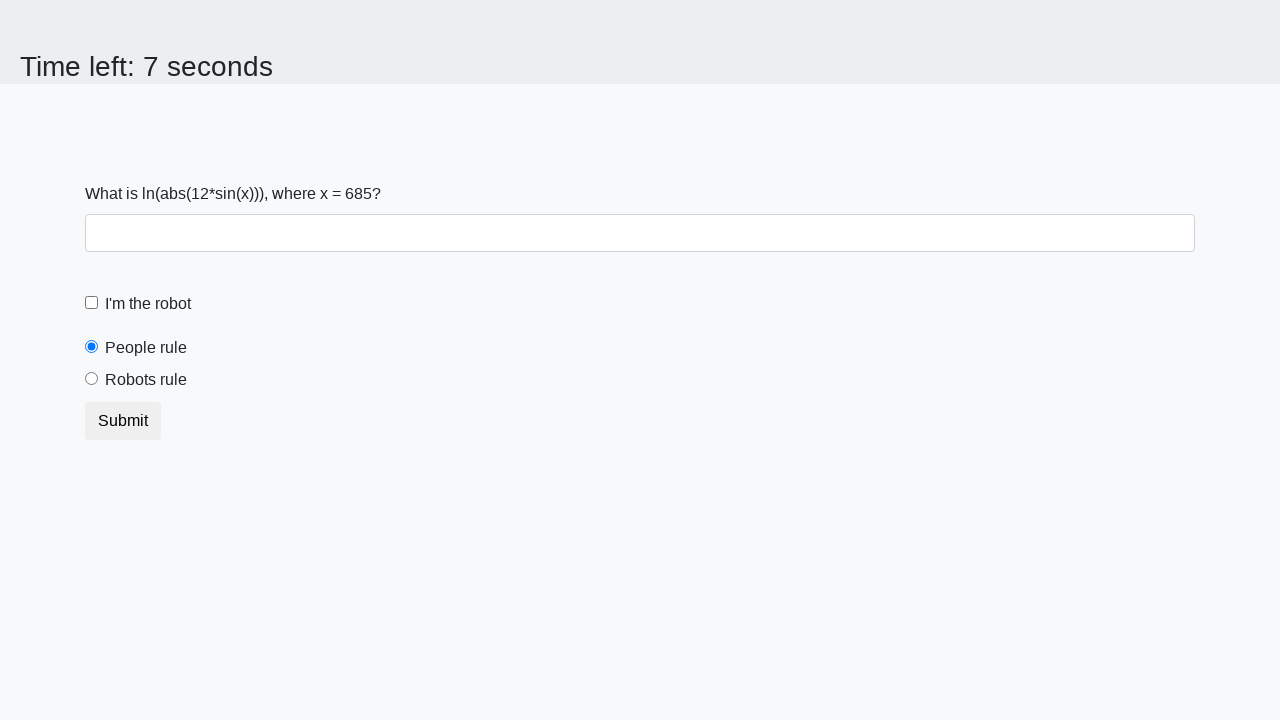

Located the input value element
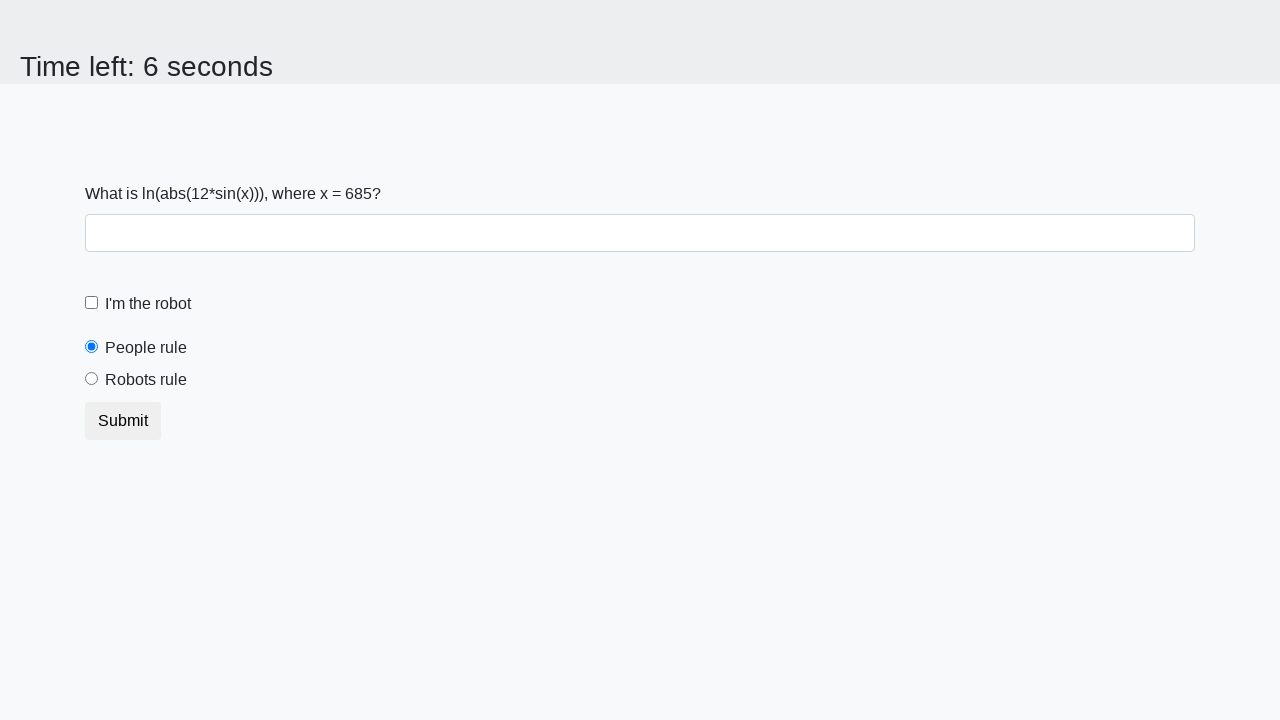

Read input value from page: 685
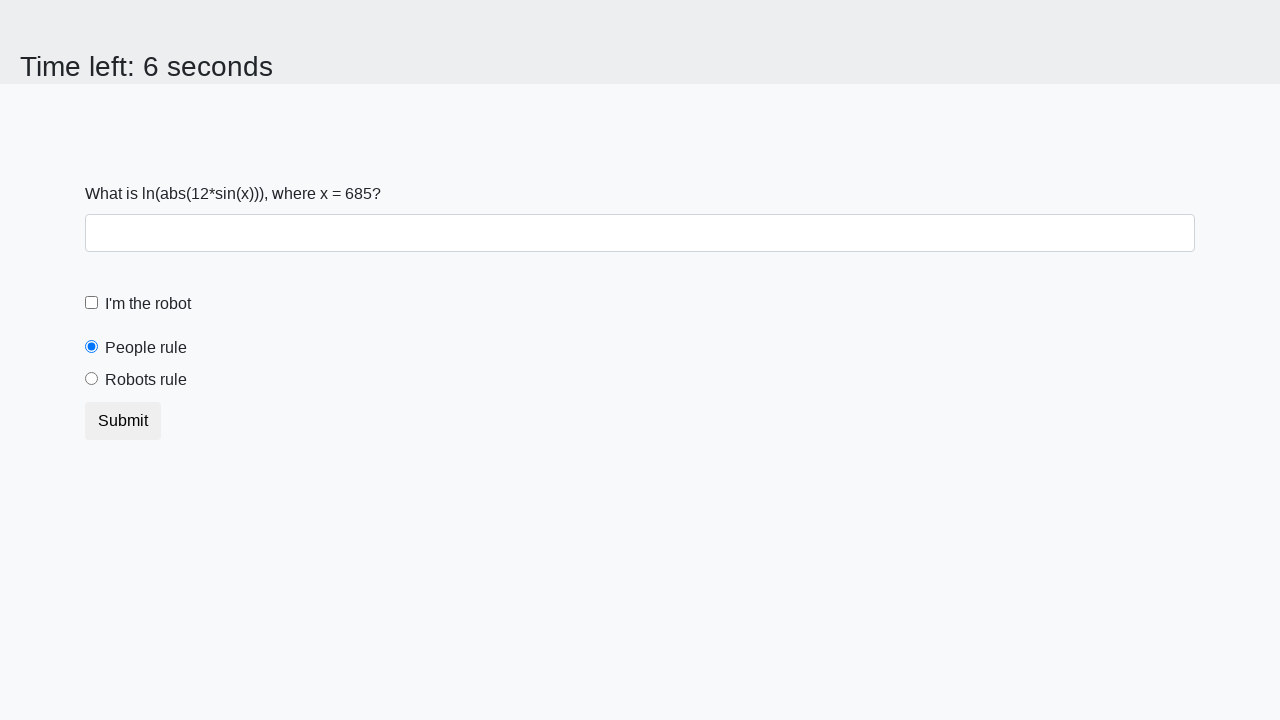

Calculated result using logarithmic formula: 0.4630659304169404
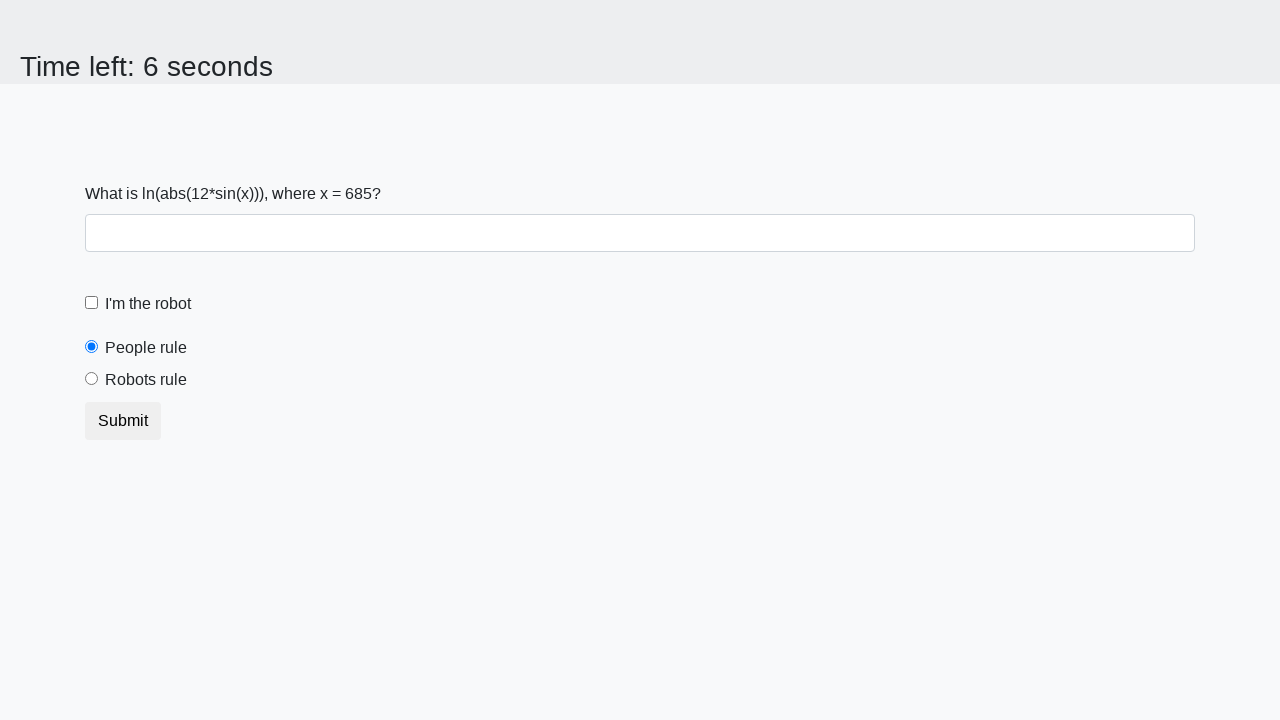

Filled answer field with calculated result: 0.4630659304169404 on input#answer
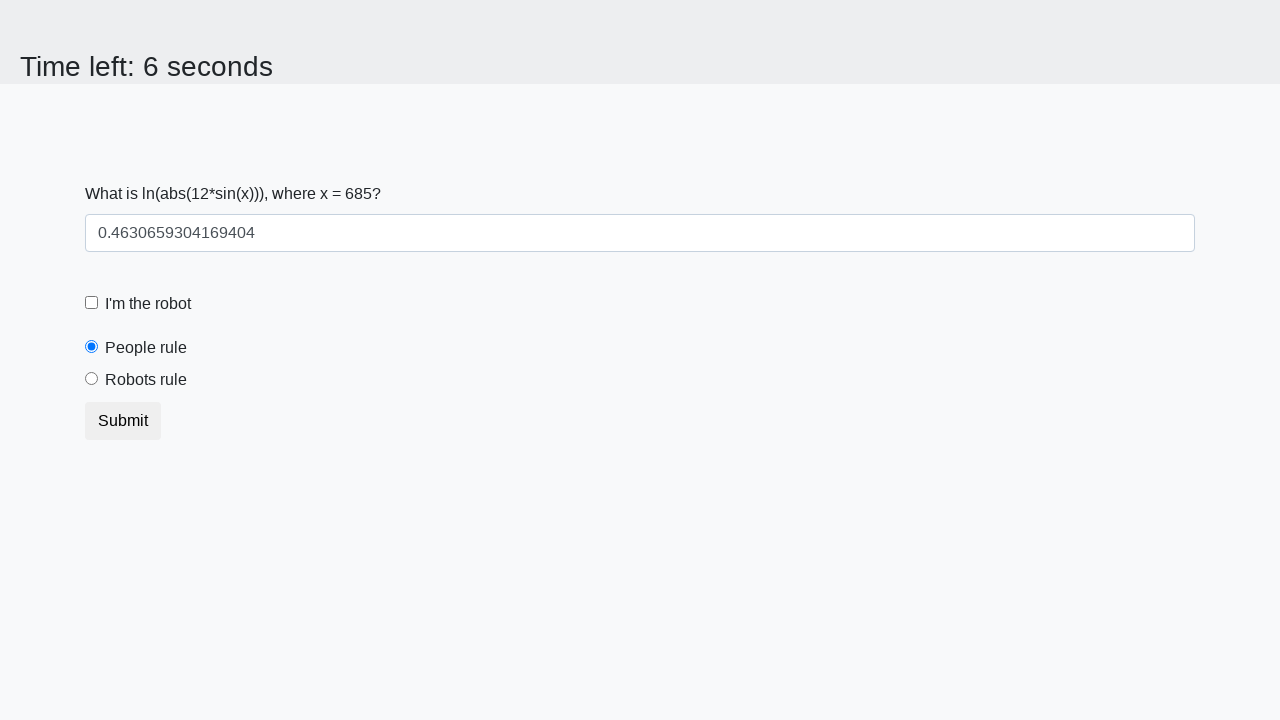

Checked 'I'm a robot' checkbox at (92, 303) on #robotCheckbox
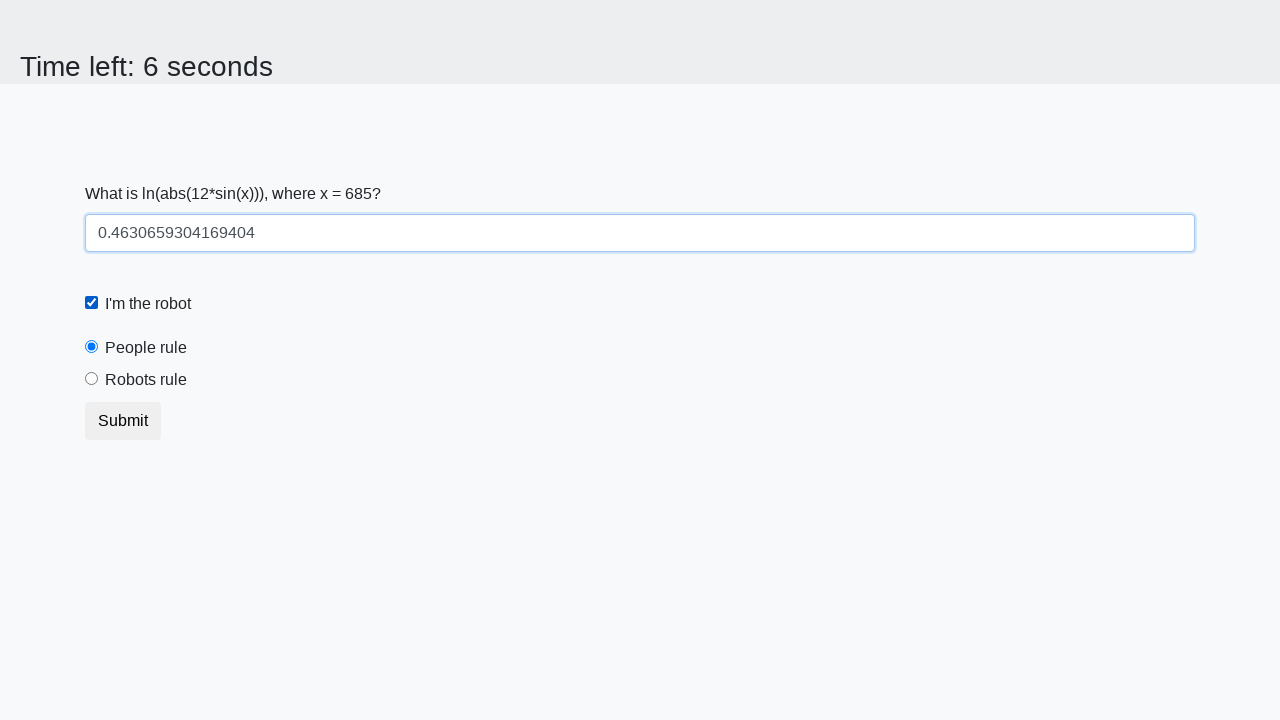

Checked 'Robots rule' radio button at (92, 379) on #robotsRule
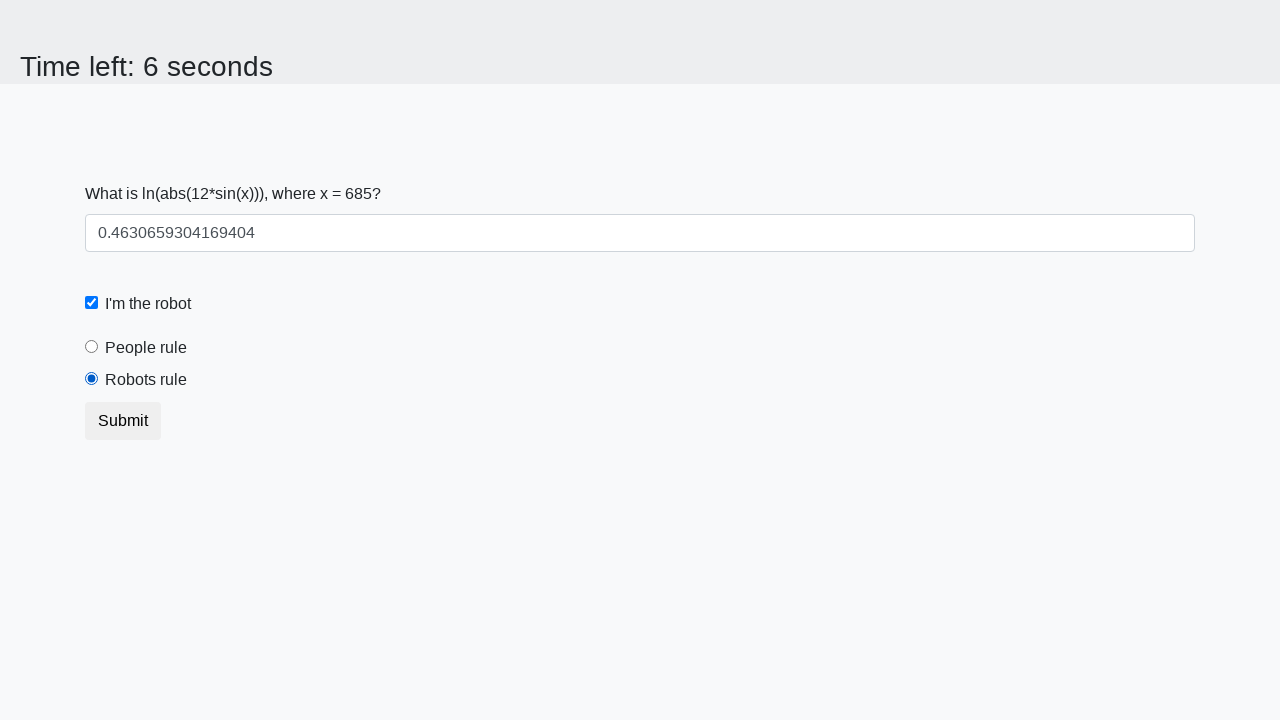

Clicked submit button to submit the answer at (123, 421) on button.btn
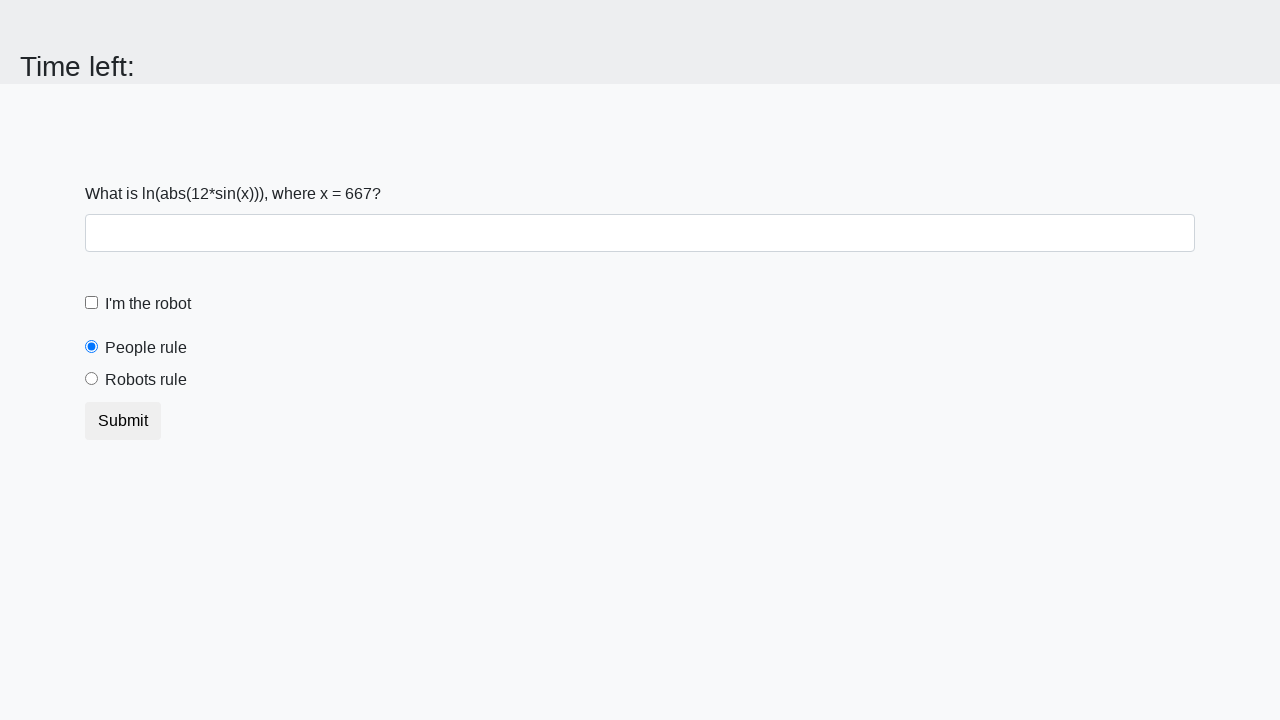

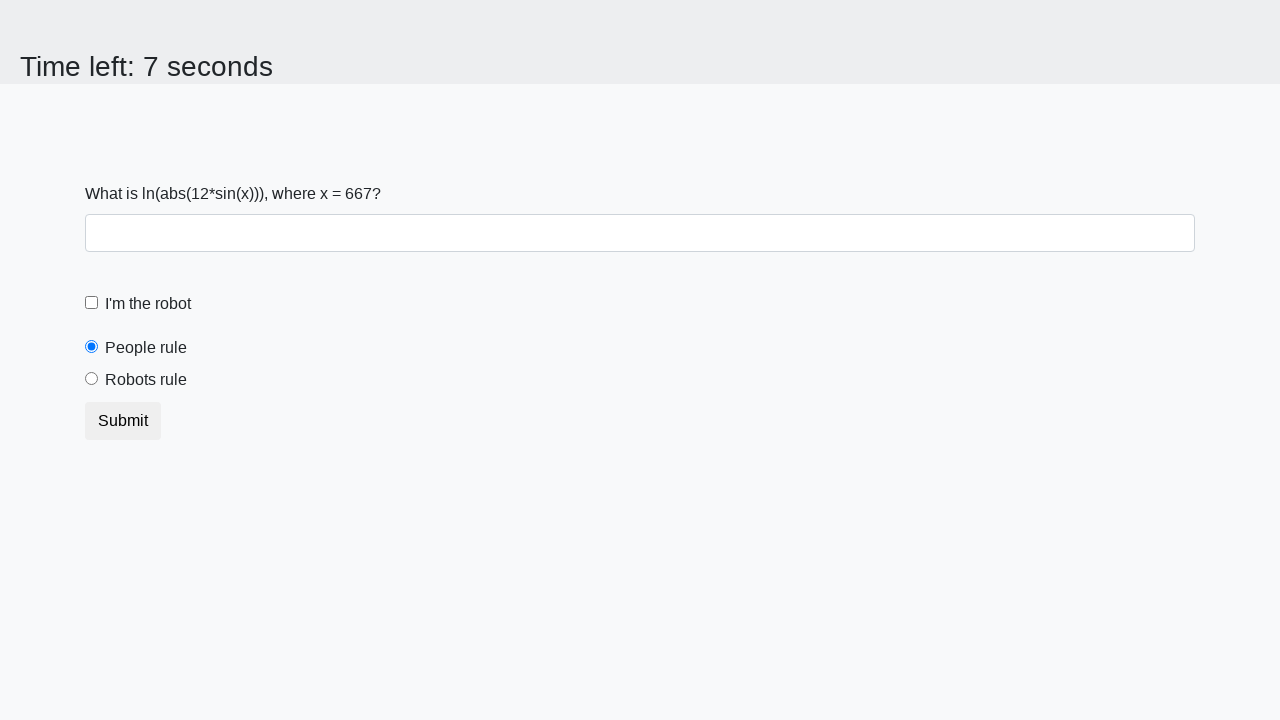